Verifies the logo link is visible, points to the home page, and has correct alt text

Starting URL: https://theconnectedshop.com/

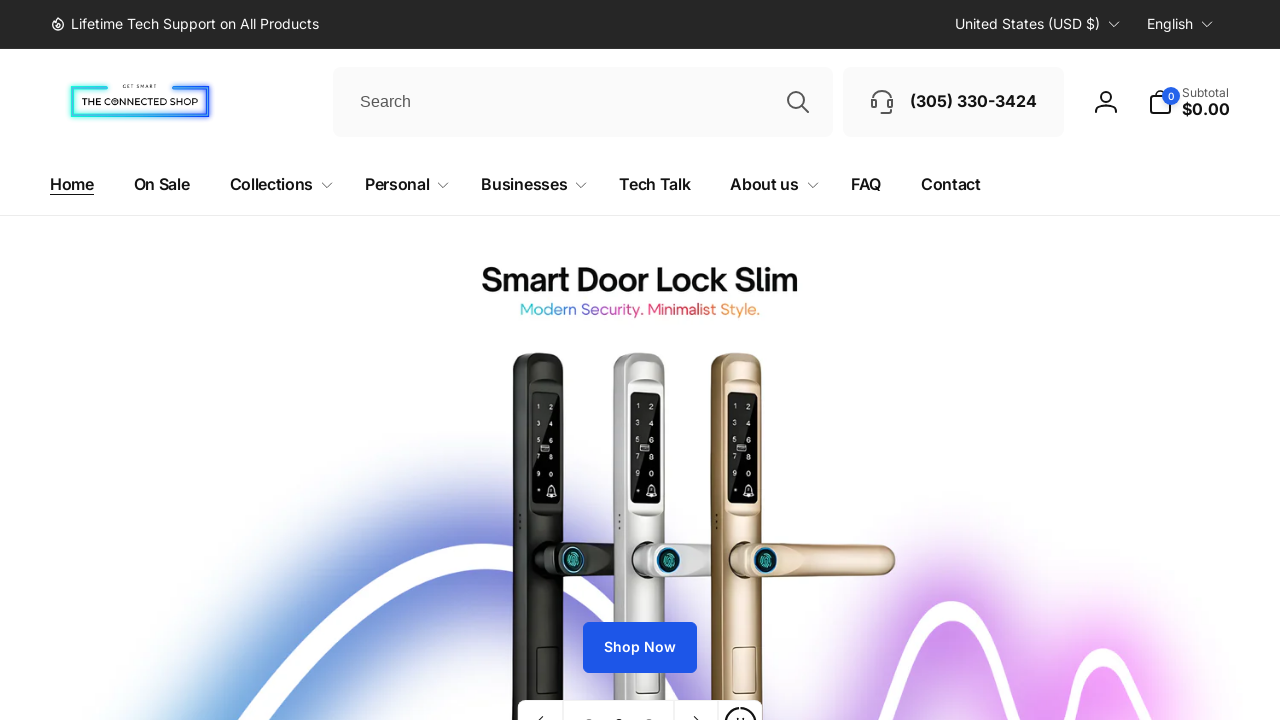

Verified logo link is visible
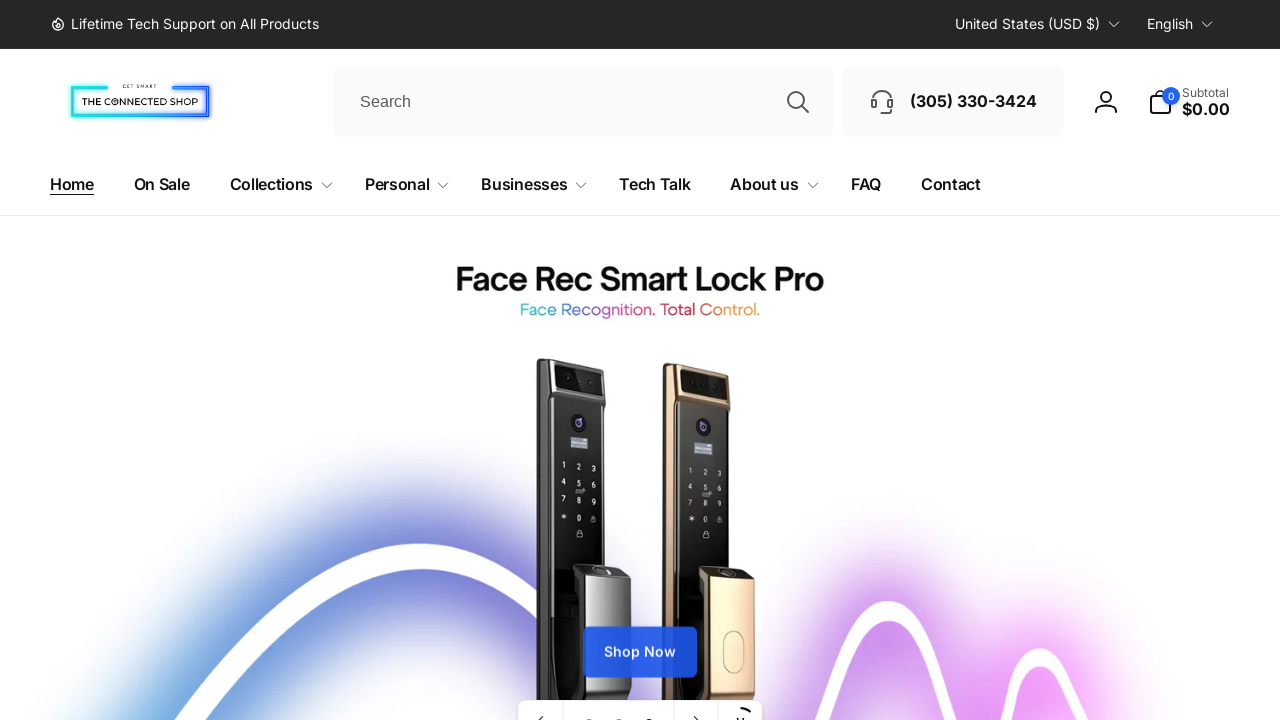

Verified logo link points to home page (href ends with /)
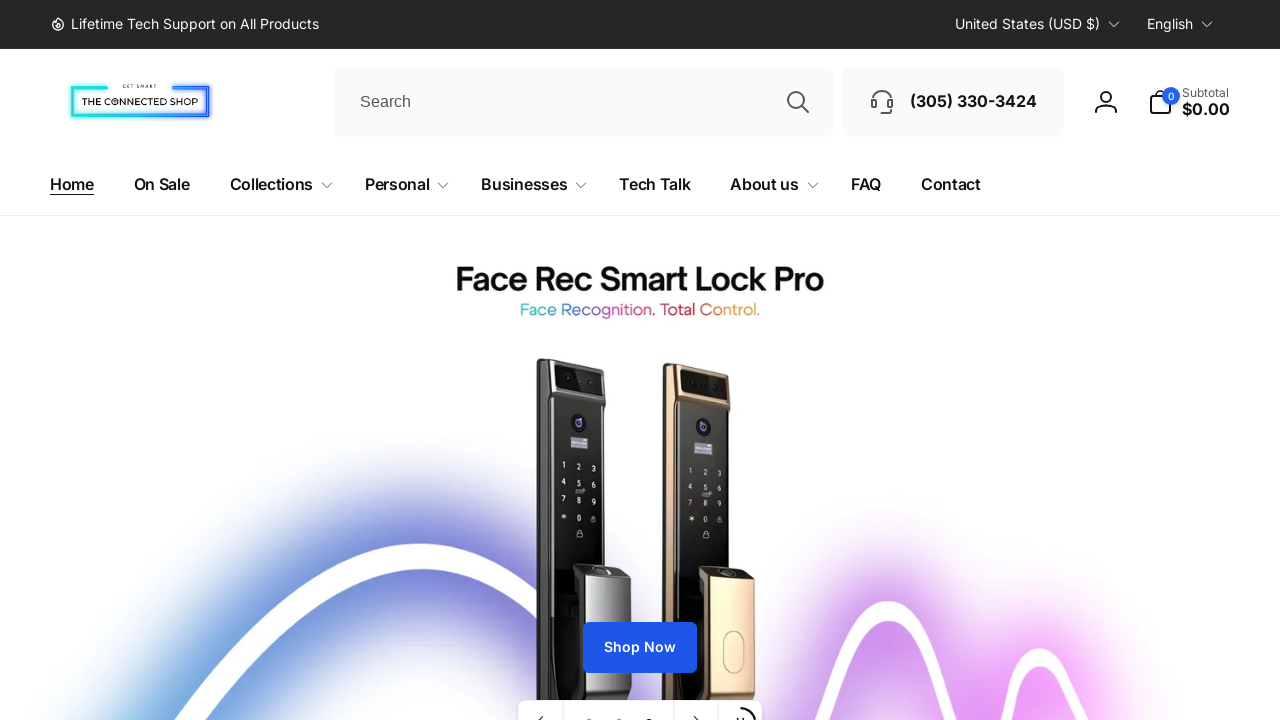

Verified logo image is visible
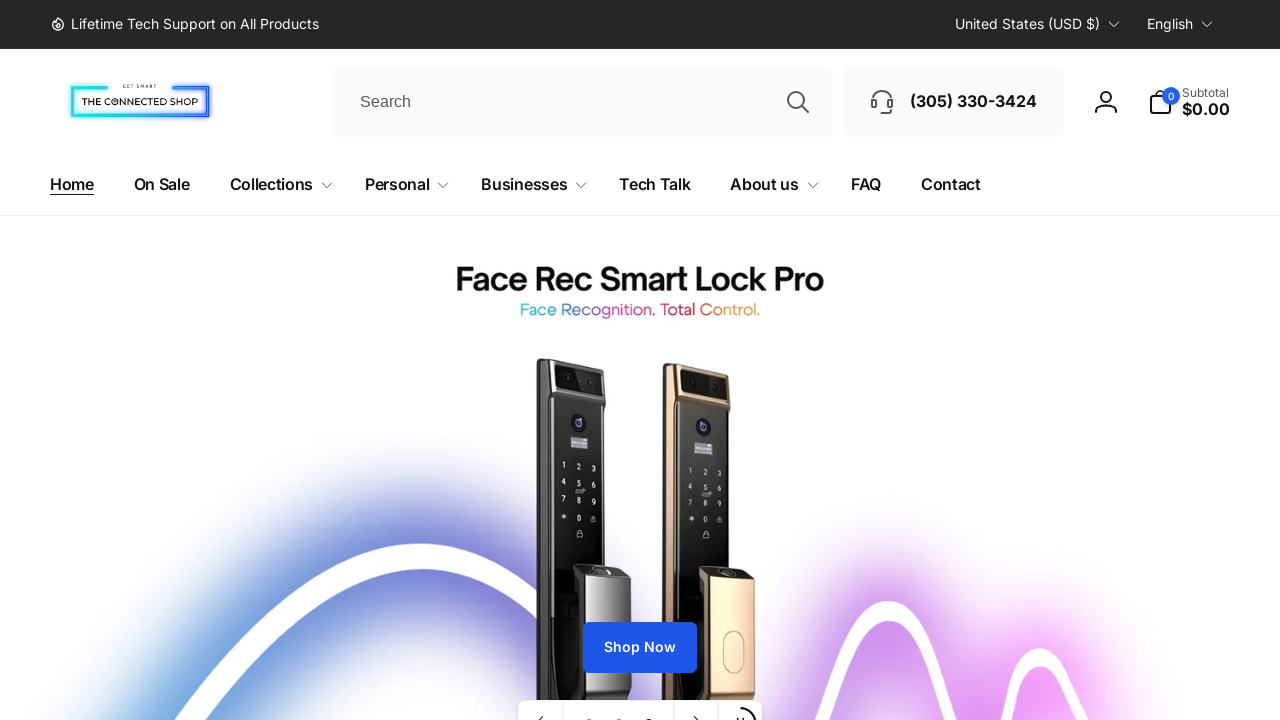

Verified logo alt text is 'The Connected Shop'
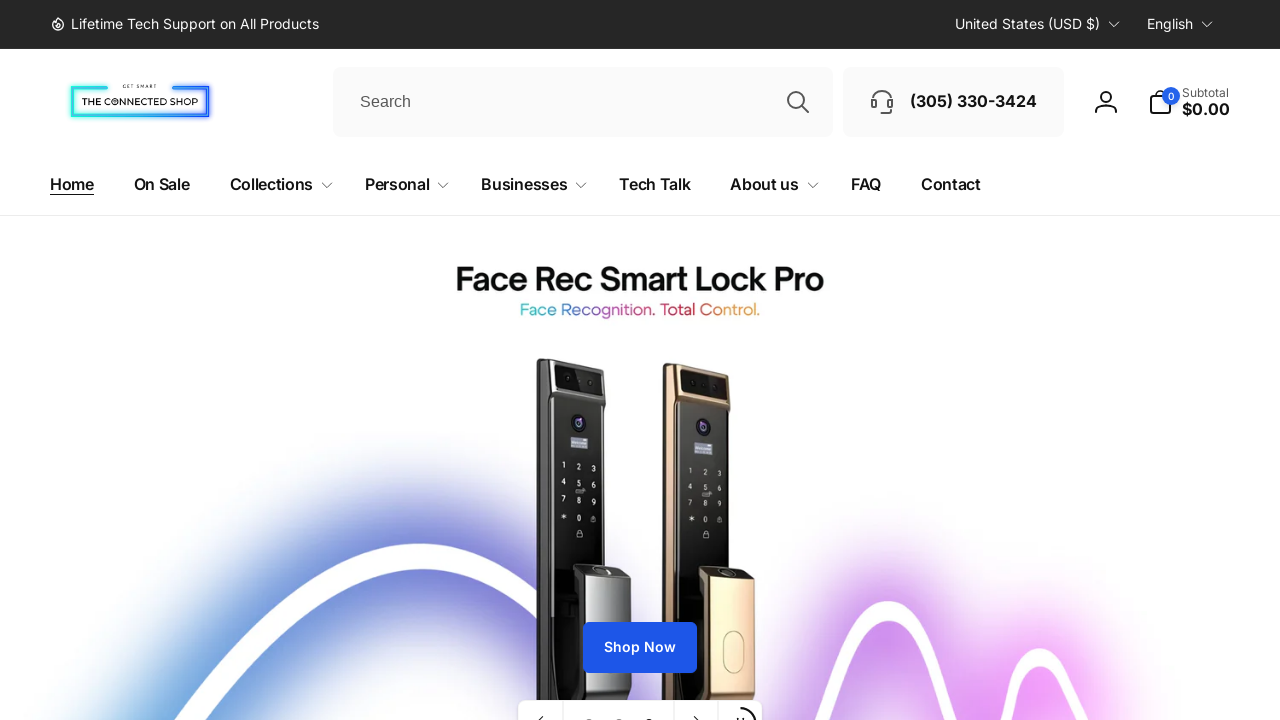

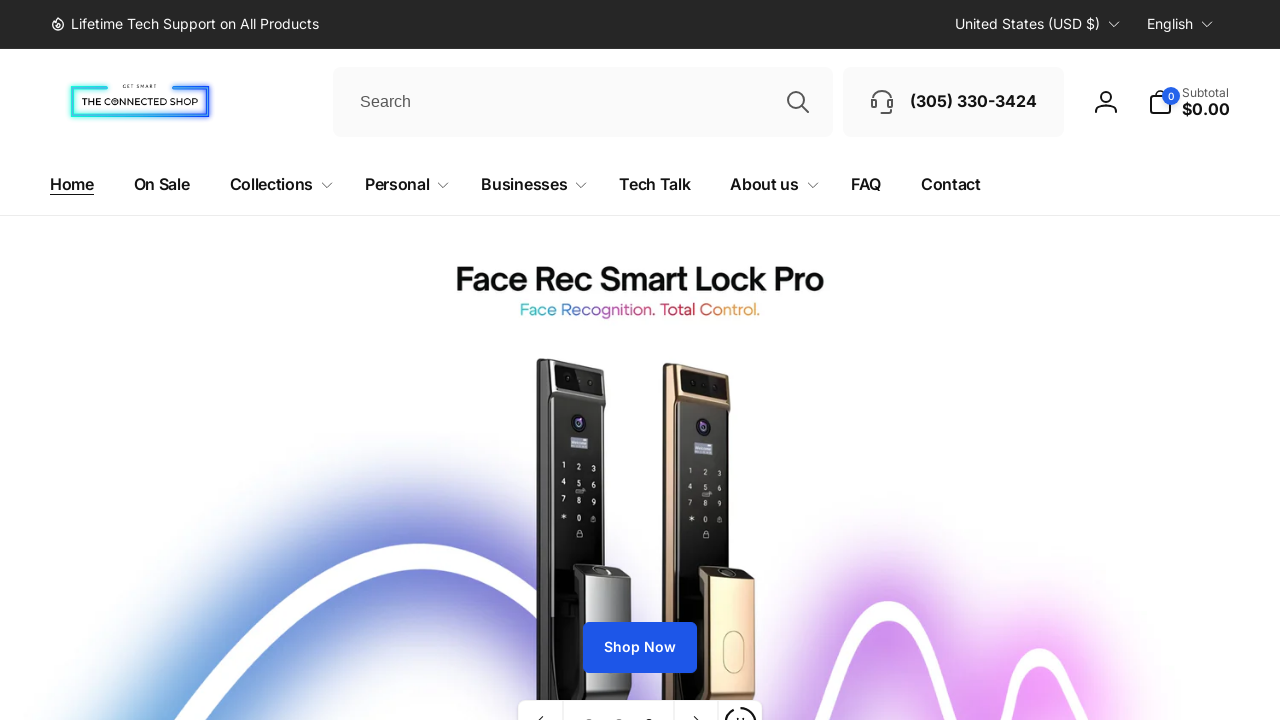